Tests the contact form functionality by selecting a subject from dropdown, filling in email and message fields, submitting the form, and verifying the success message appears.

Starting URL: https://shop.one-shore.com/index.php?controller=contact

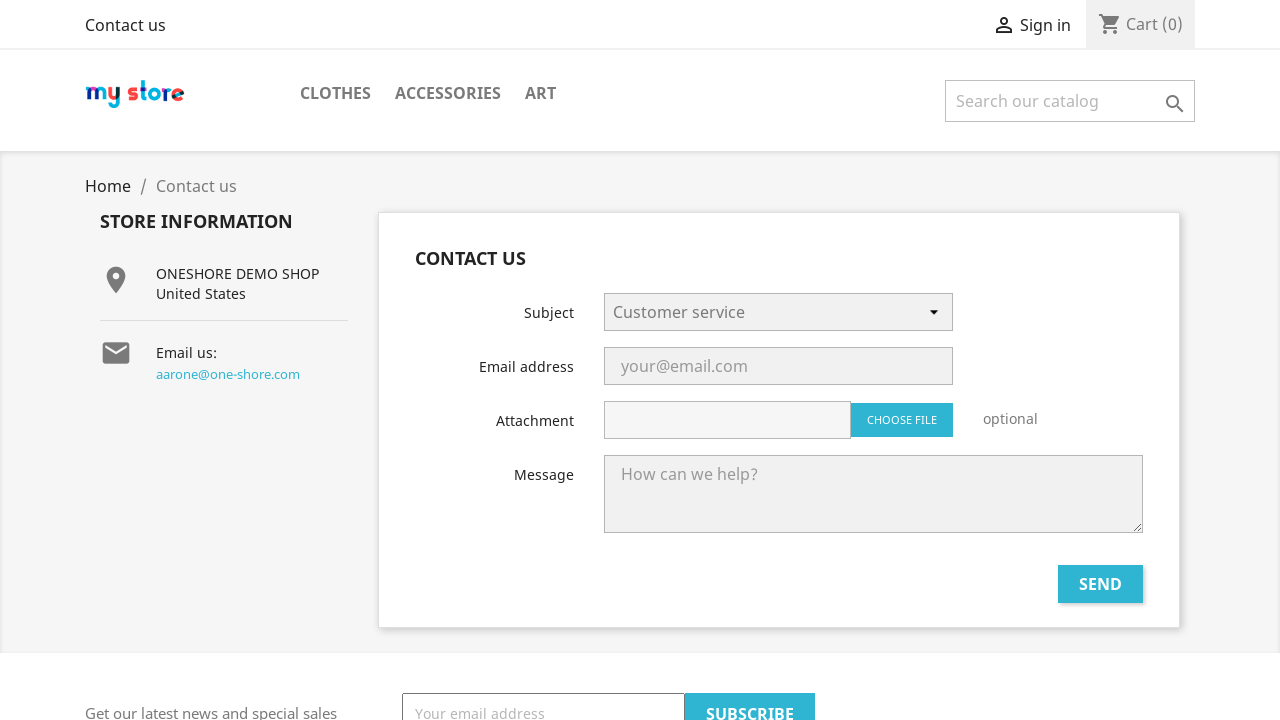

Selected 'Webmaster' from subject dropdown on .contact-form select[name=id_contact]
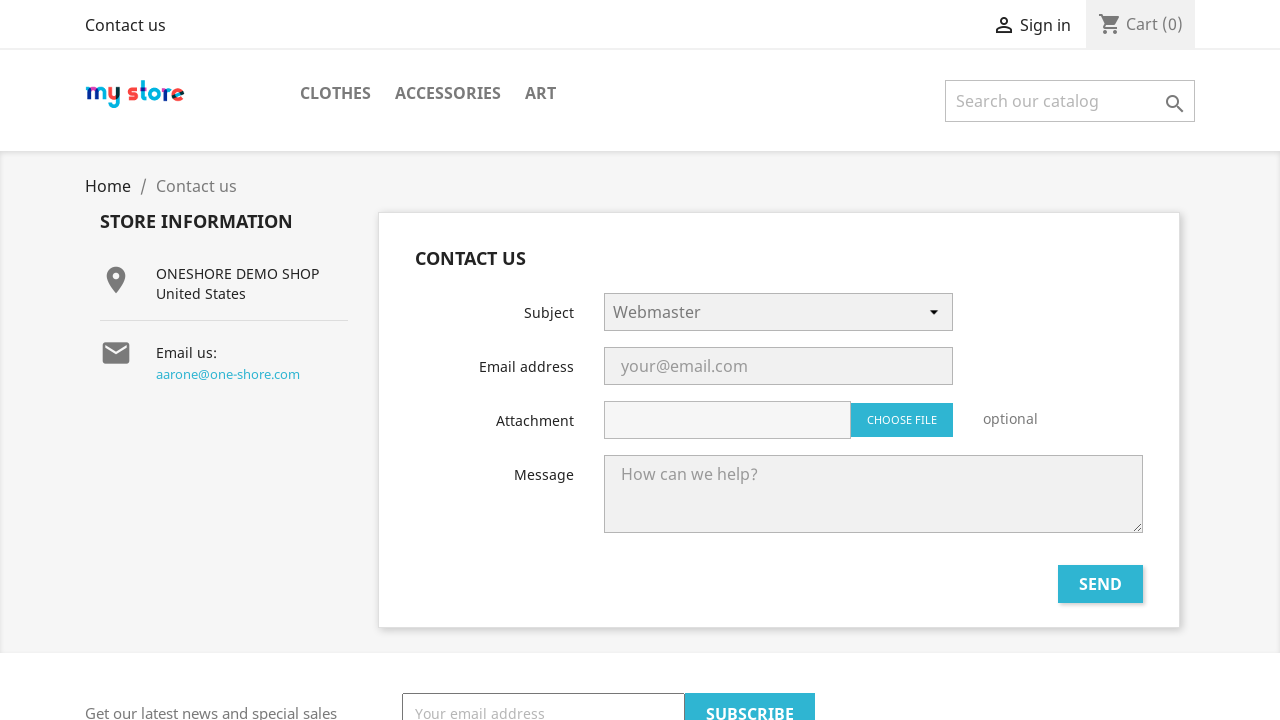

Filled email field with 'contact_test_742@example.com' on .contact-form input[type=email]
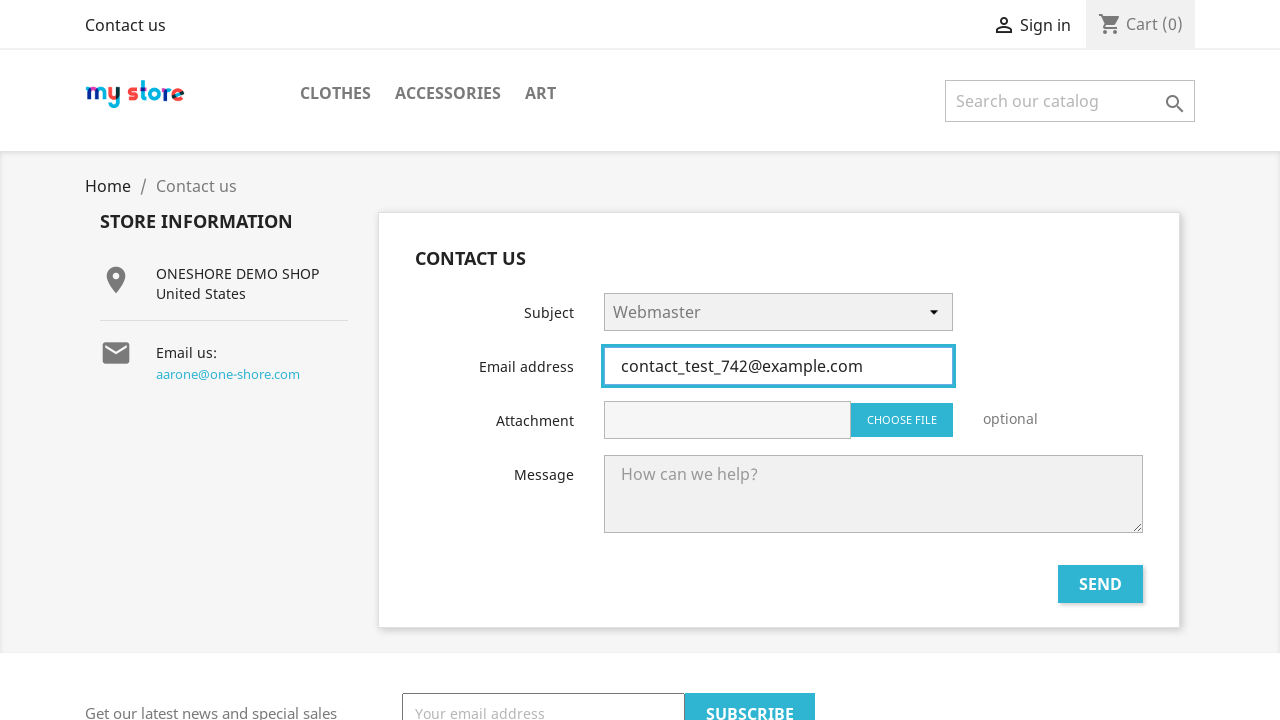

Filled message field with test inquiry text on .contact-form textarea[name=message]
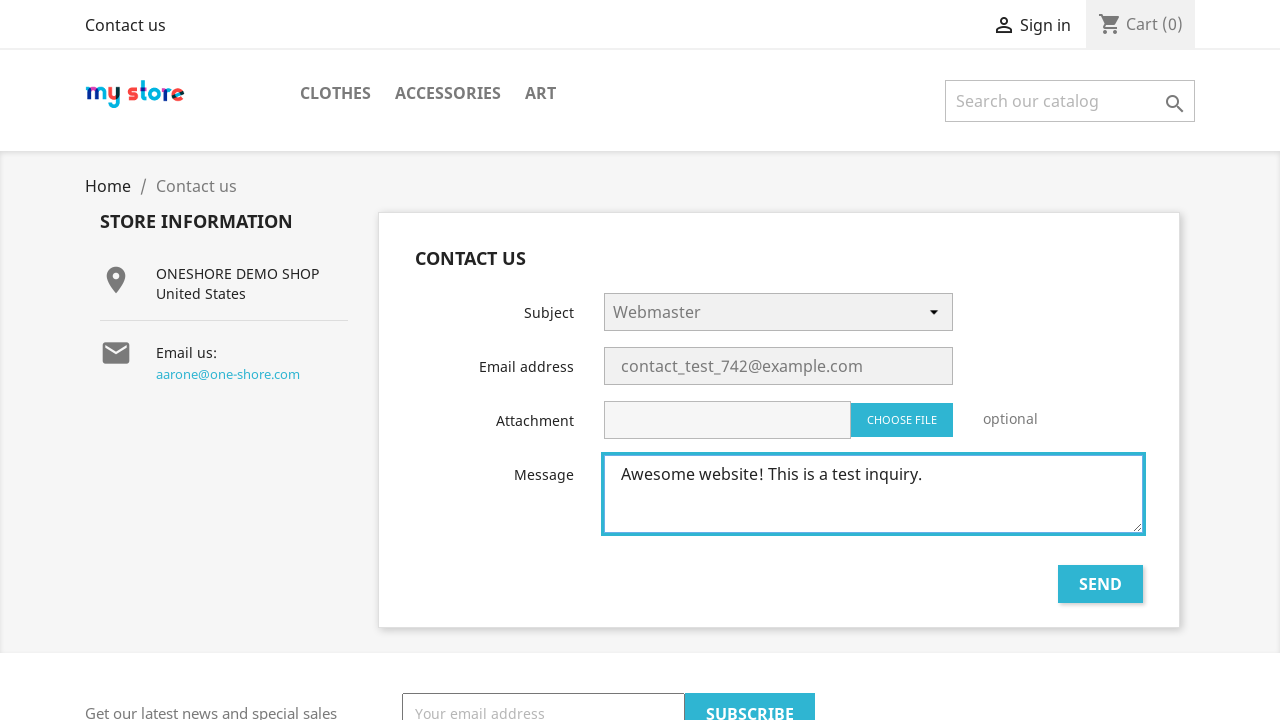

Clicked Send button to submit contact form at (1100, 584) on .contact-form input[type=submit][value=Send]
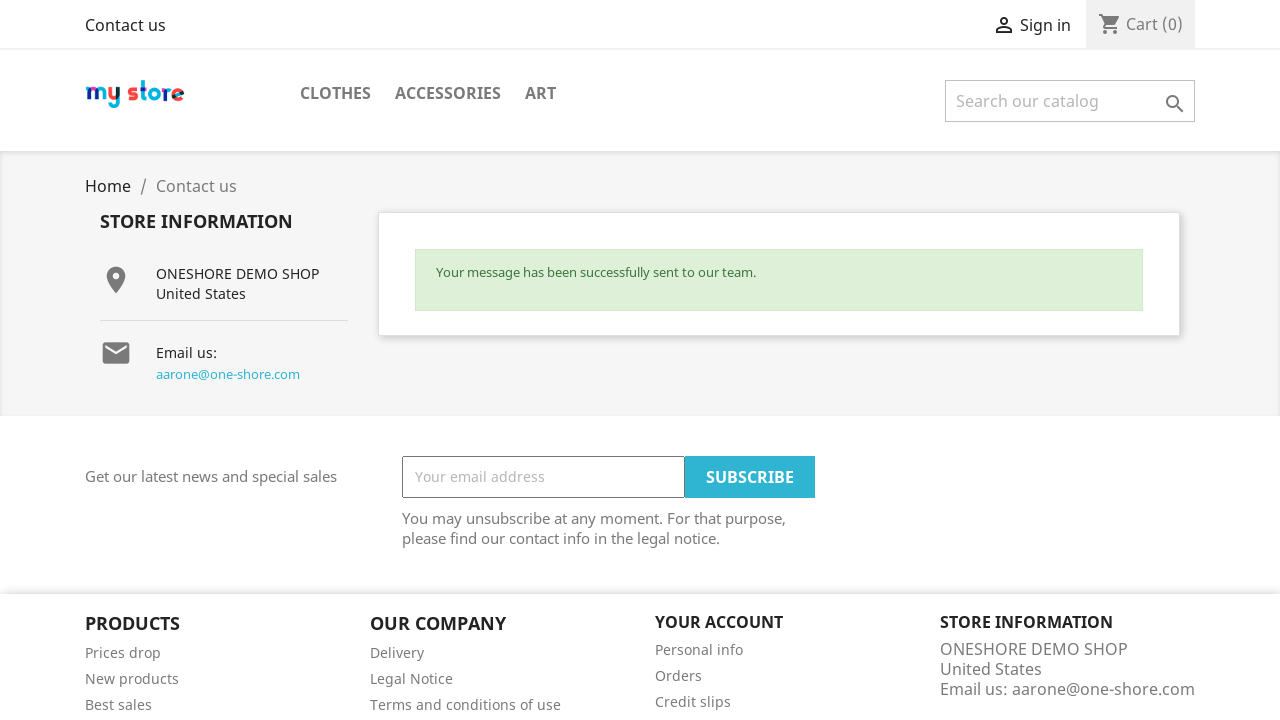

Success alert message appeared
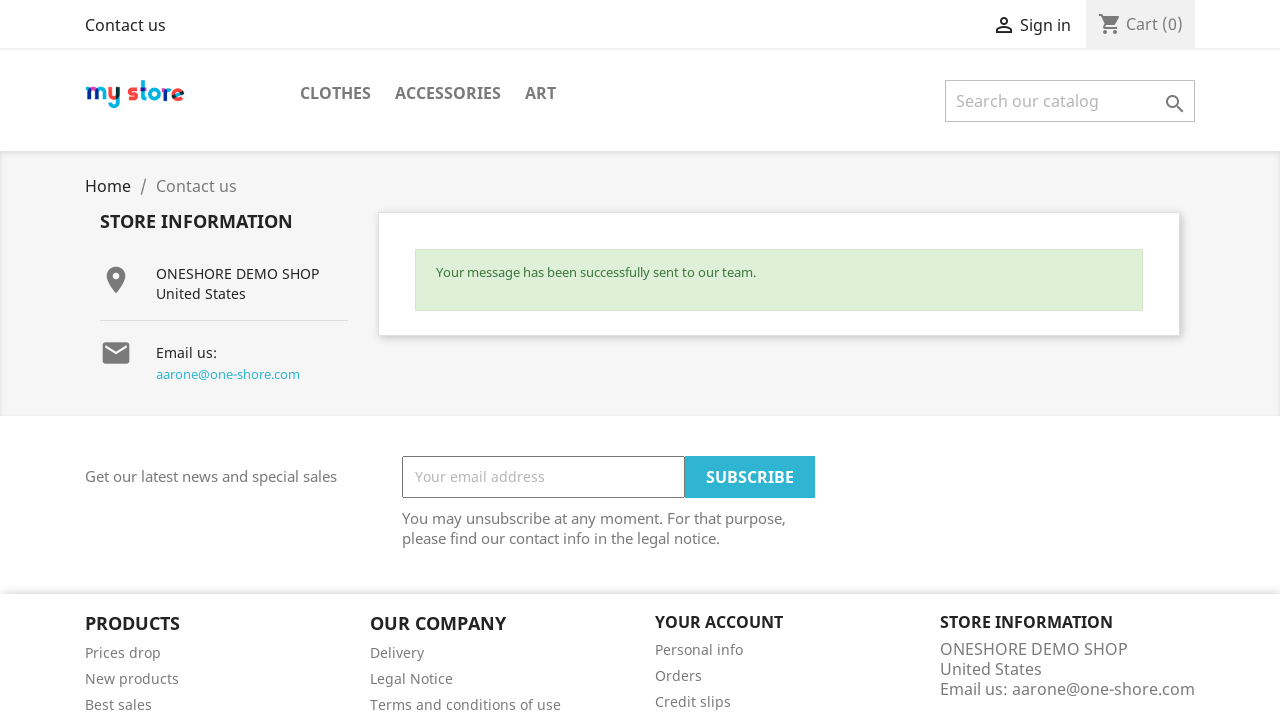

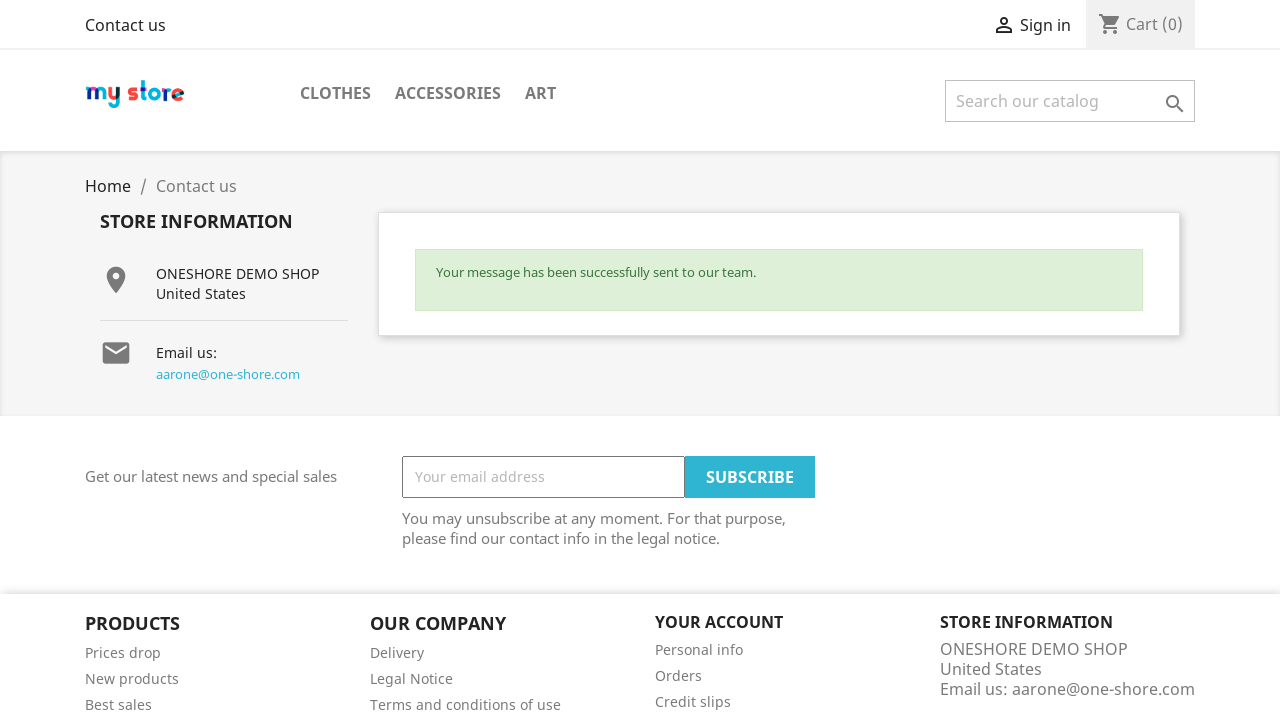